Tests clicking a button with a dynamically generated ID on the UI Testing Playground site to verify the button click functionality works regardless of the dynamic ID attribute.

Starting URL: http://uitestingplayground.com/dynamicid

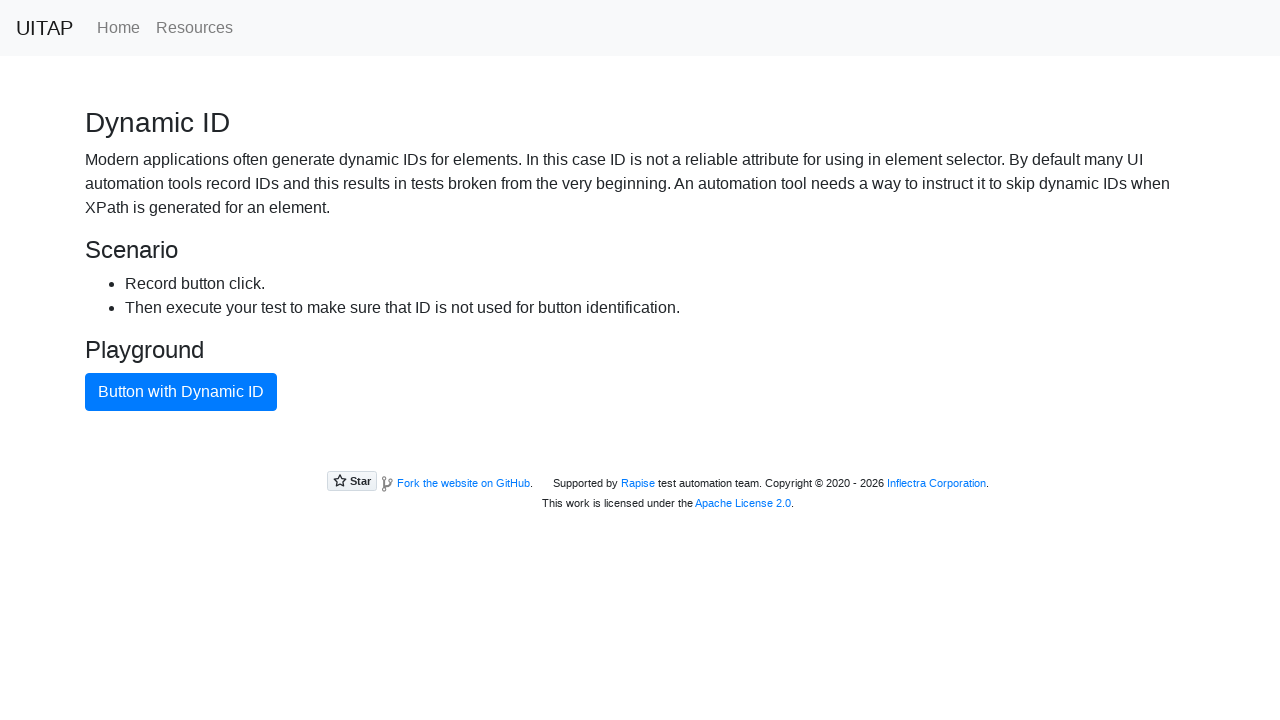

Clicked the blue button with dynamic ID at (181, 392) on .btn.btn-primary
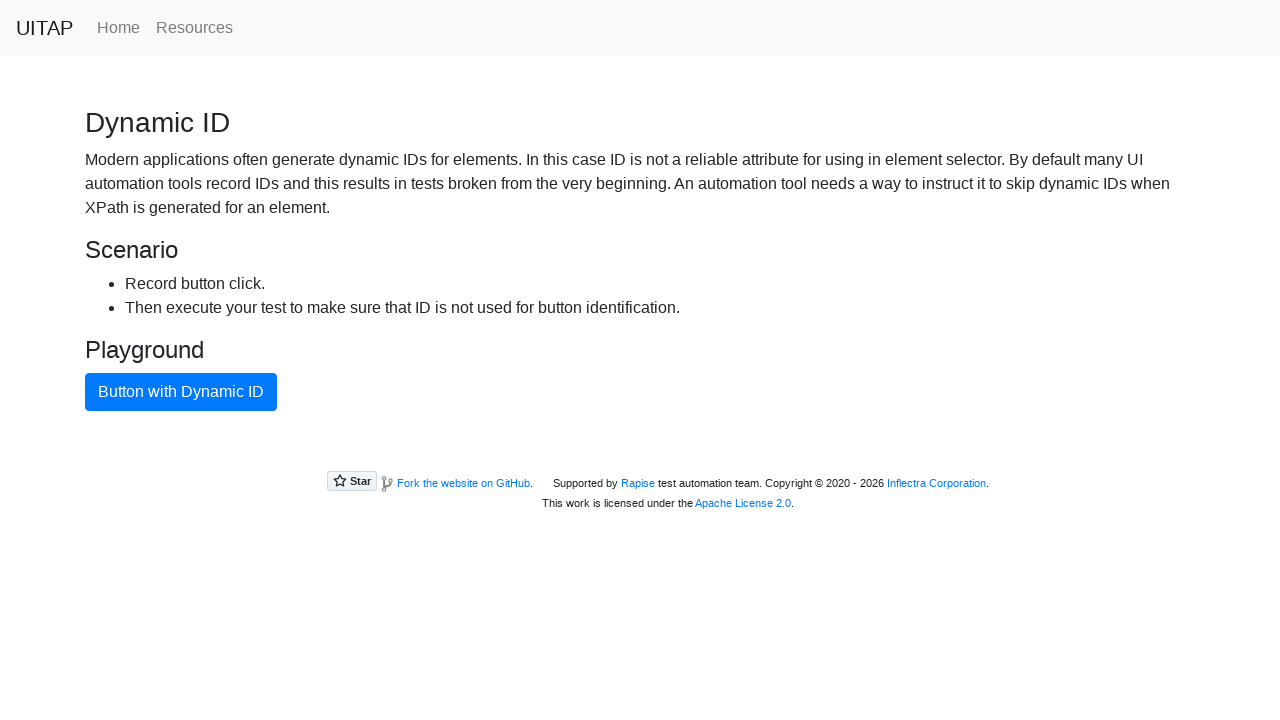

Waited 1 second to observe the click effect
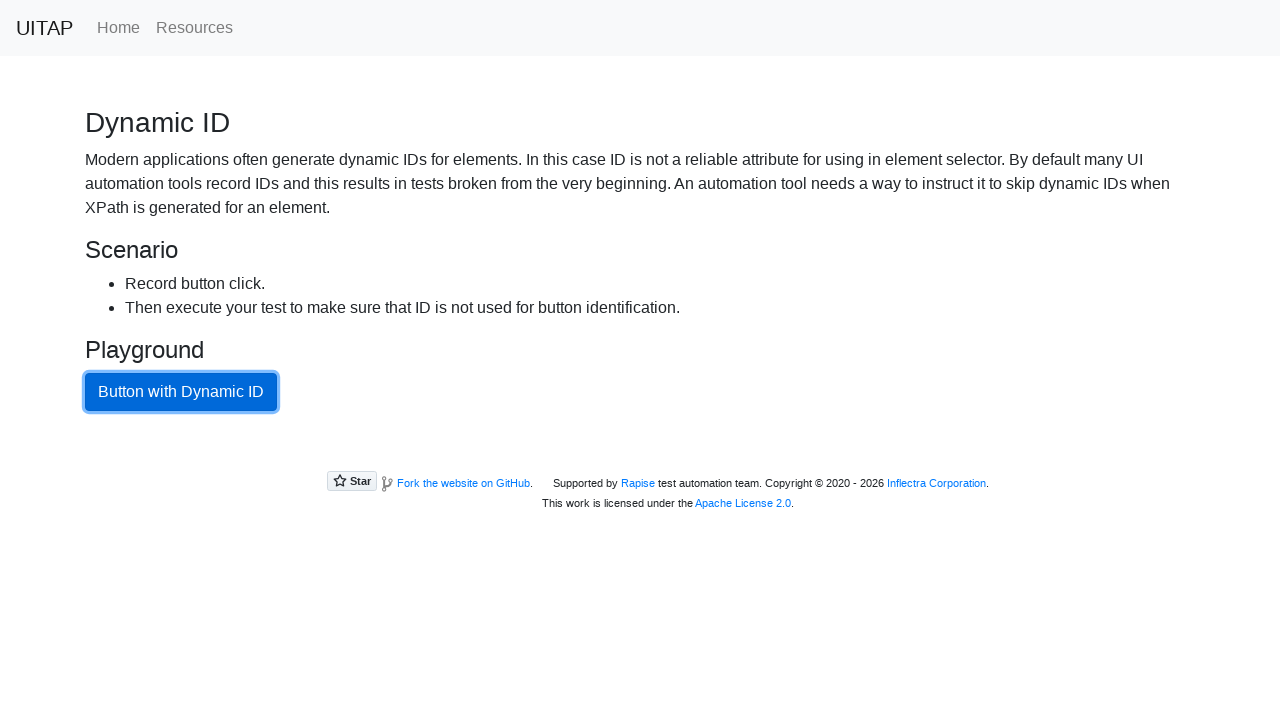

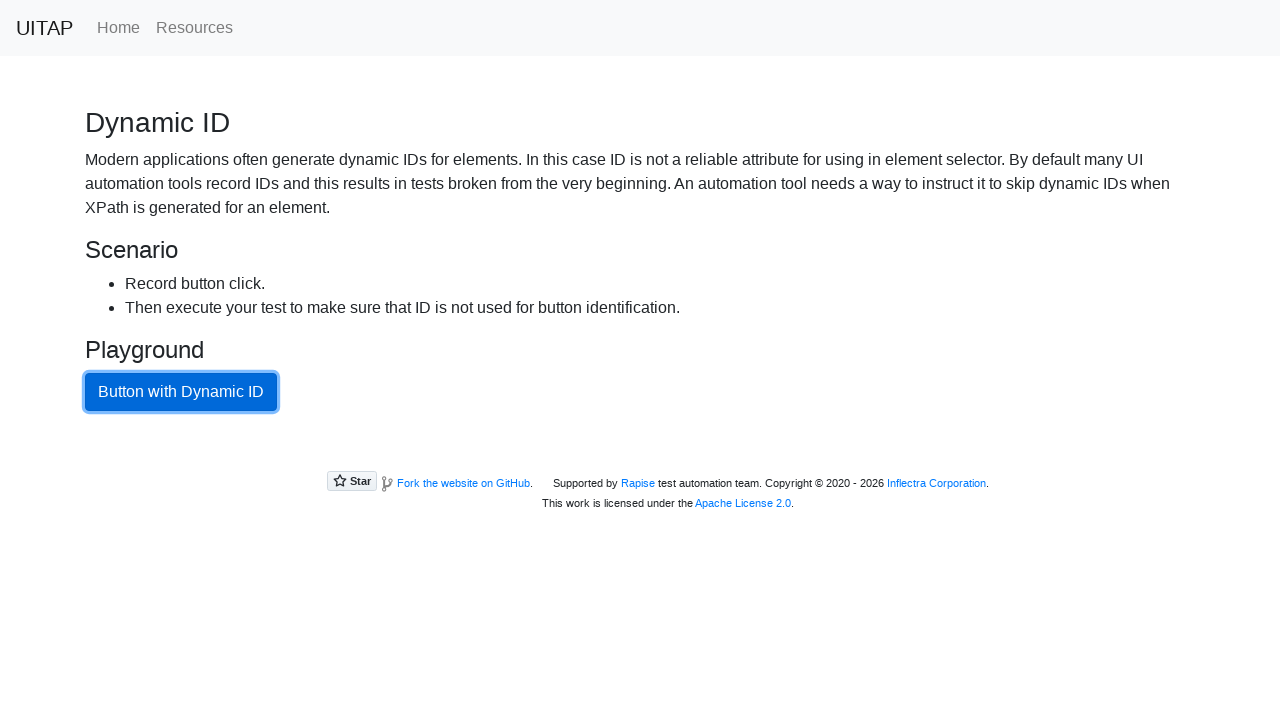